Navigates to example.com, manipulates DOM elements (changes h1 text and color, modifies paragraph text and font size), and performs a fetch request to an external API within the page context.

Starting URL: https://example.com

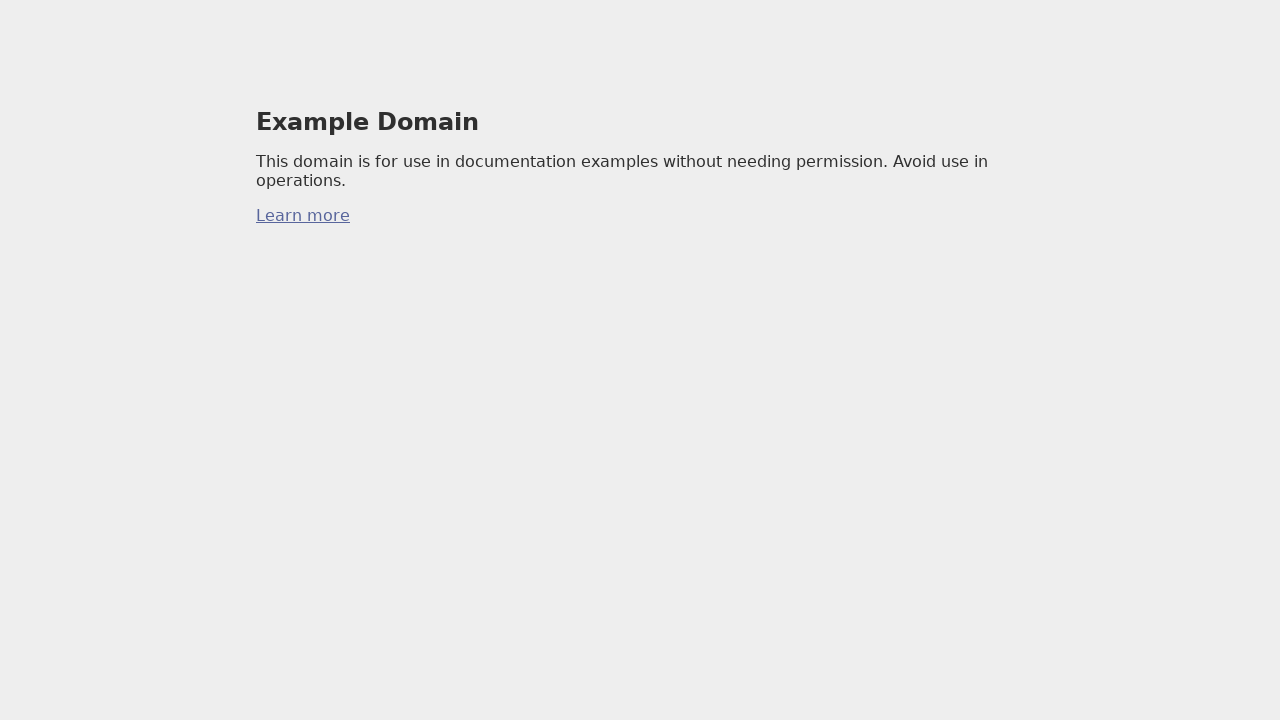

Navigated to https://example.com
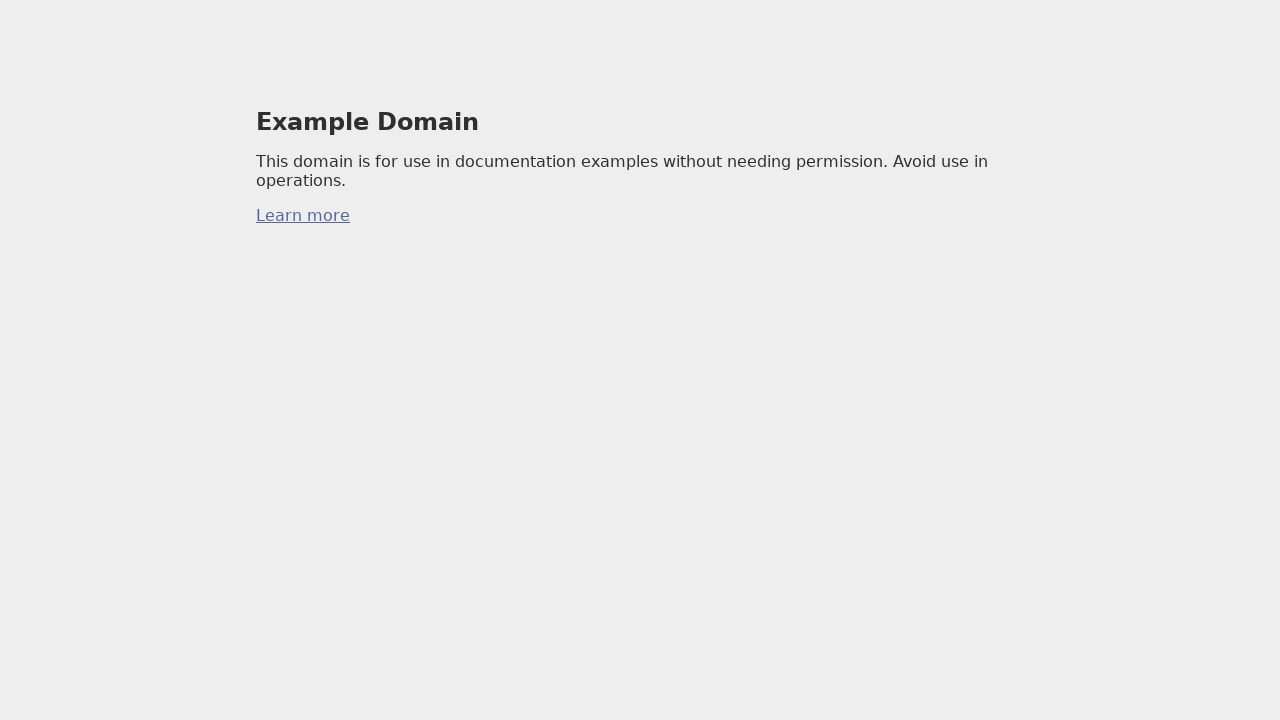

Changed h1 text to 'Playwright DOM Manipulation Example' and color to red; changed paragraph text and font size to 20px
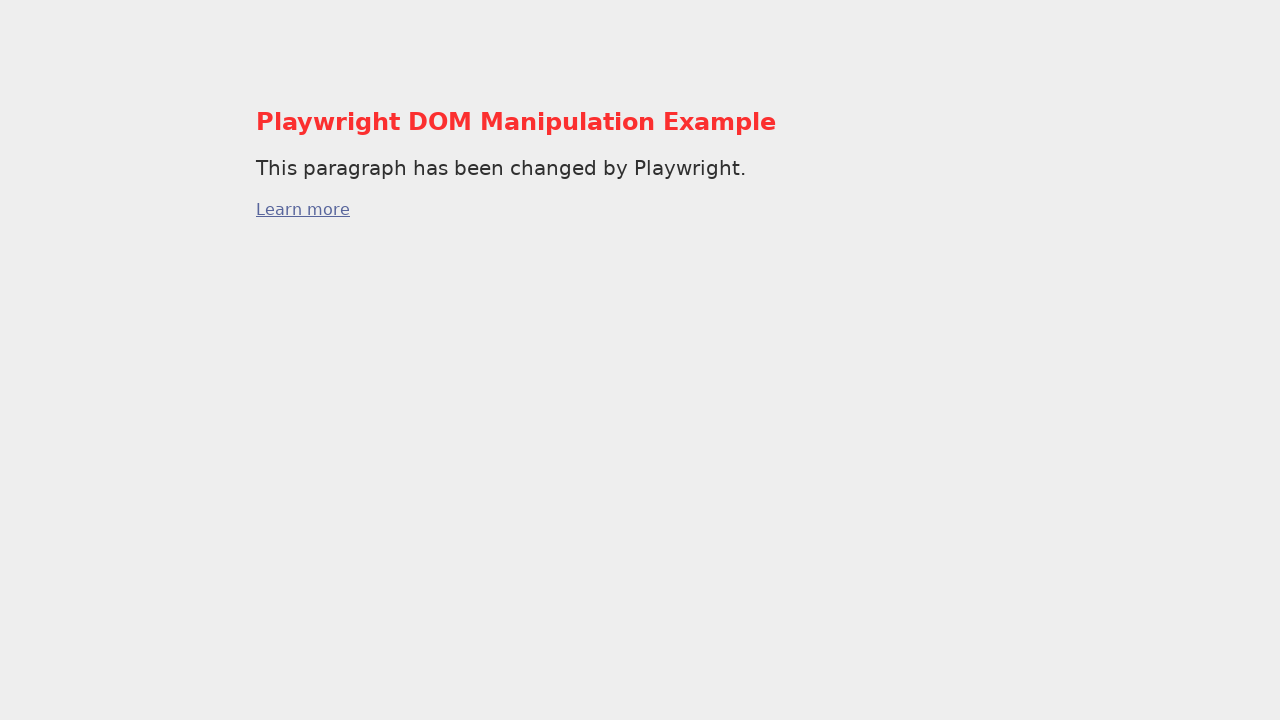

Performed fetch request to https://jsonplaceholder.typicode.com/todos/1 and retrieved response
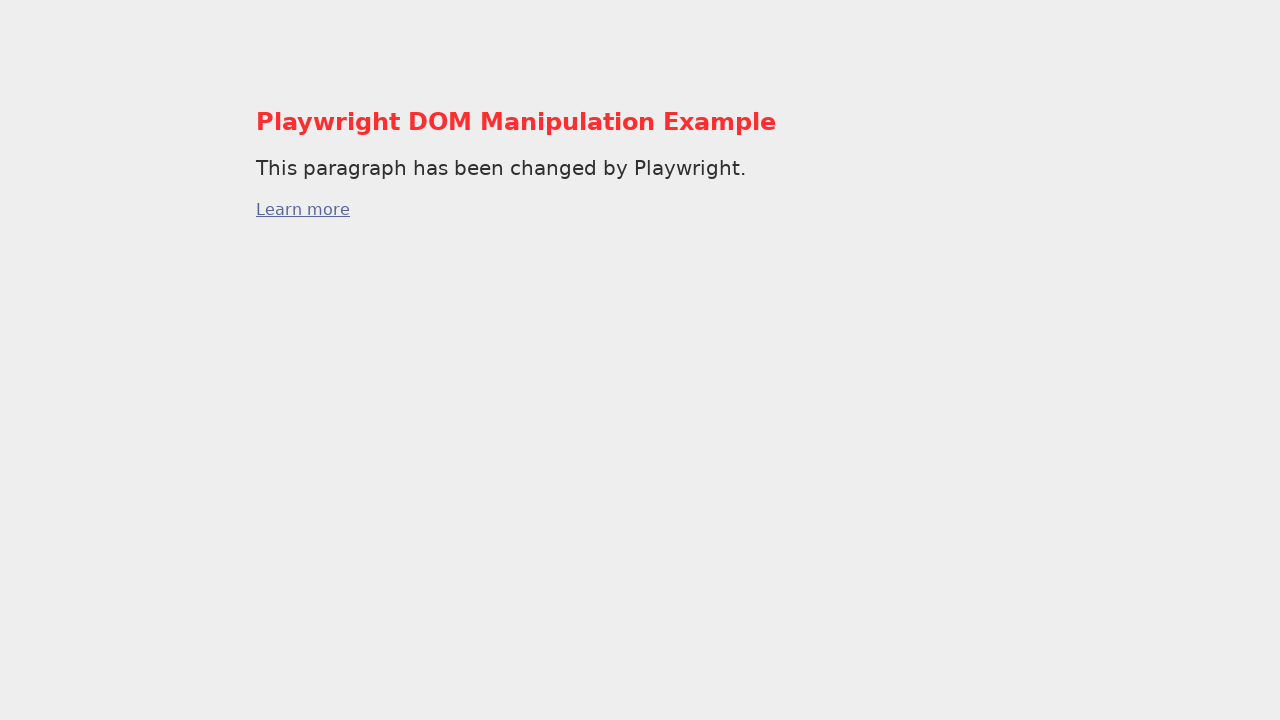

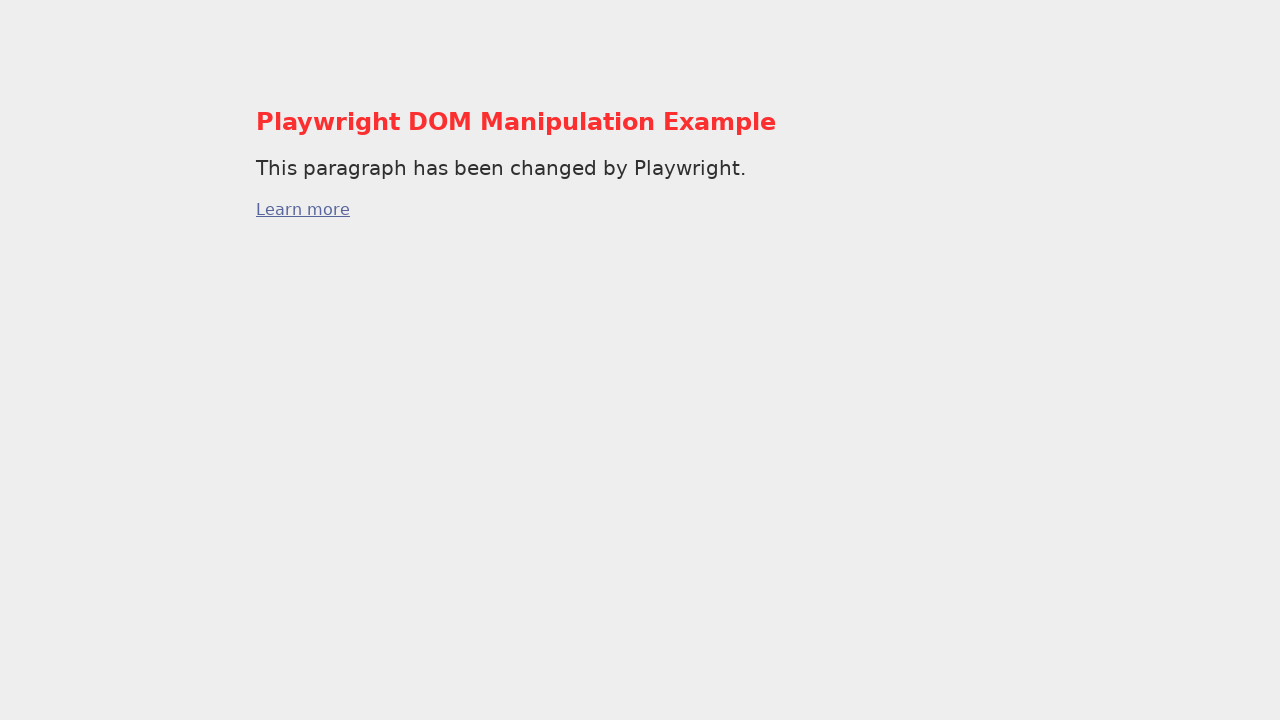